Tests the search filter functionality by entering "Rice" in the search field and verifying that displayed items match the filter criteria

Starting URL: https://rahulshettyacademy.com/seleniumPractise/#/offers

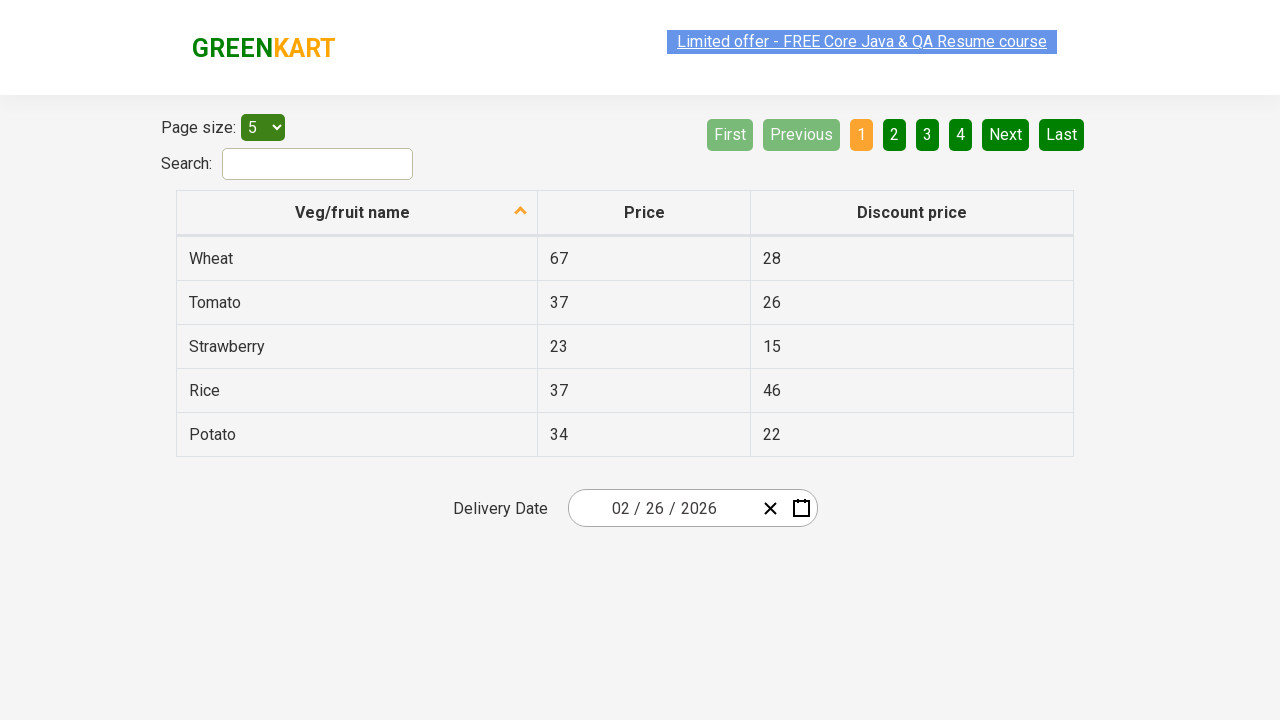

Entered 'Rice' in the search field on #search-field
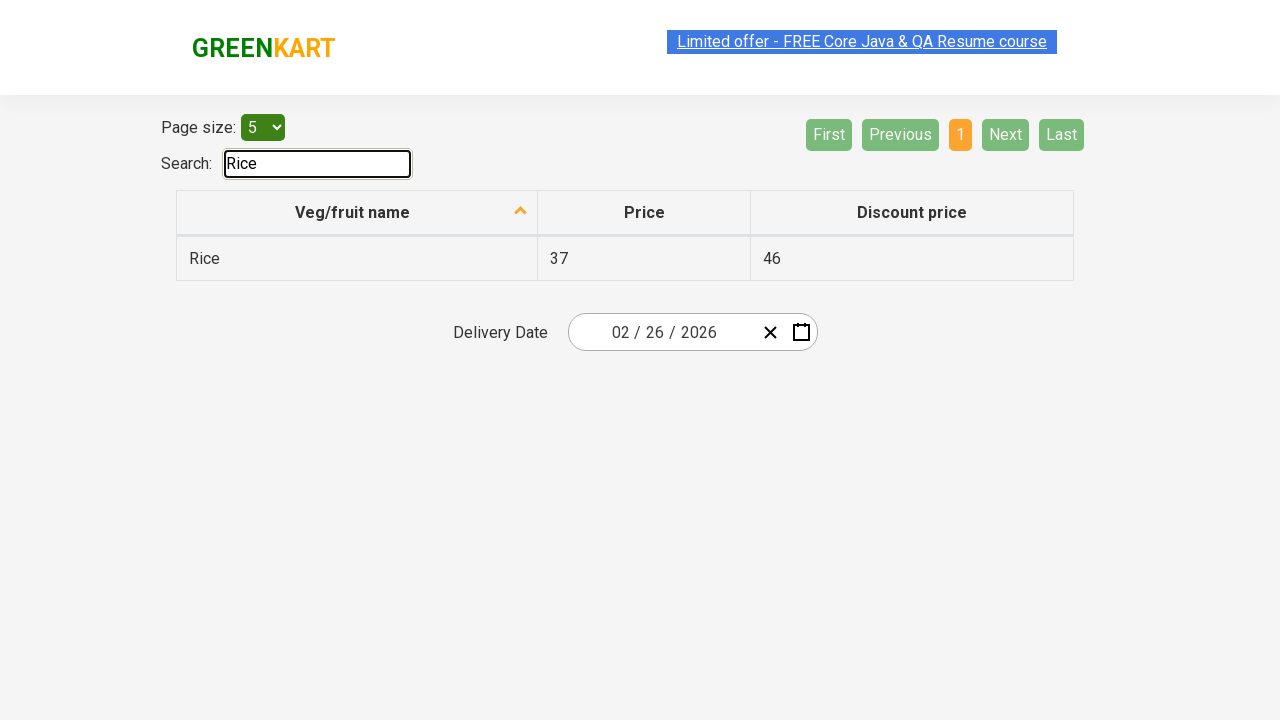

Waited for filtered results to appear
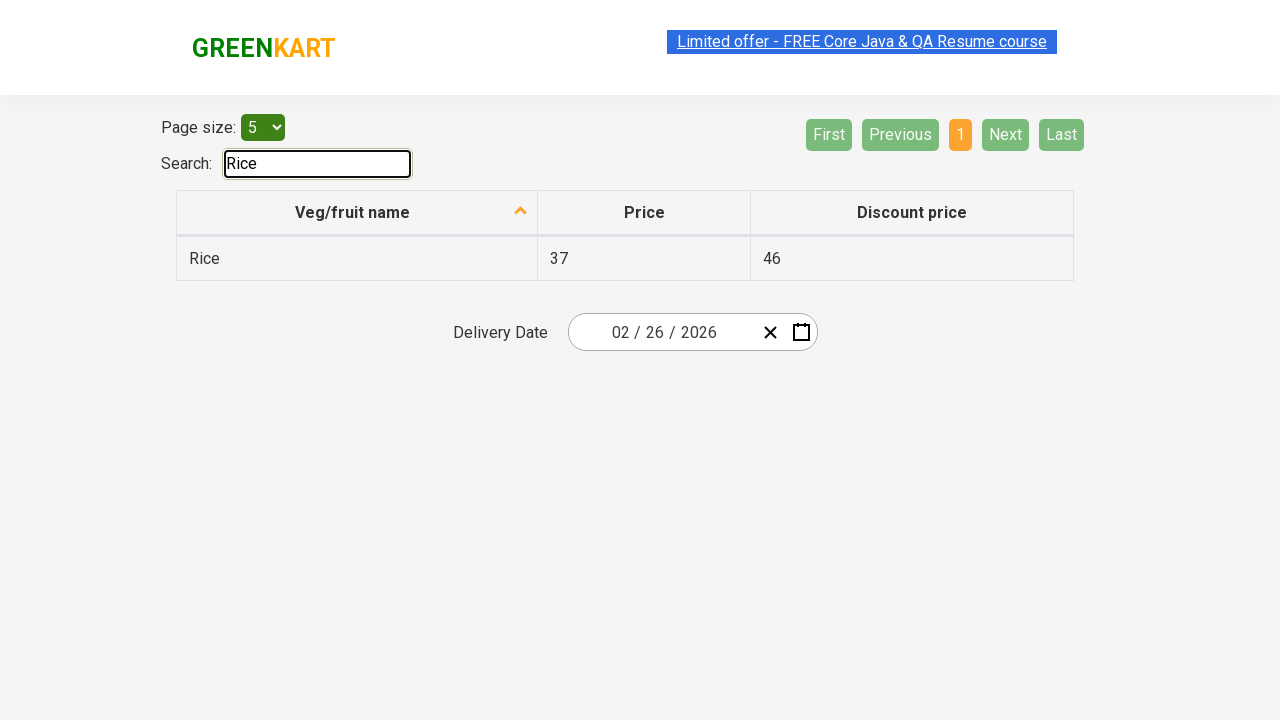

Retrieved all filtered item texts
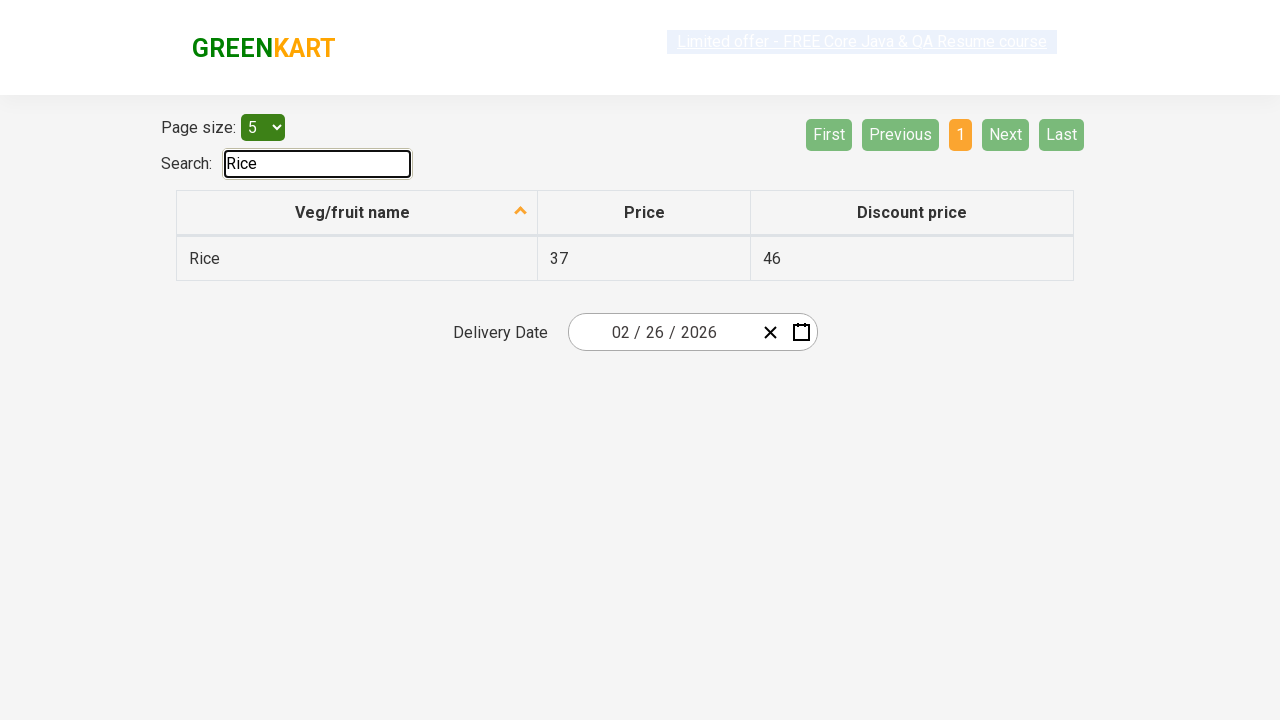

Verified all filtered items contain 'Rice'
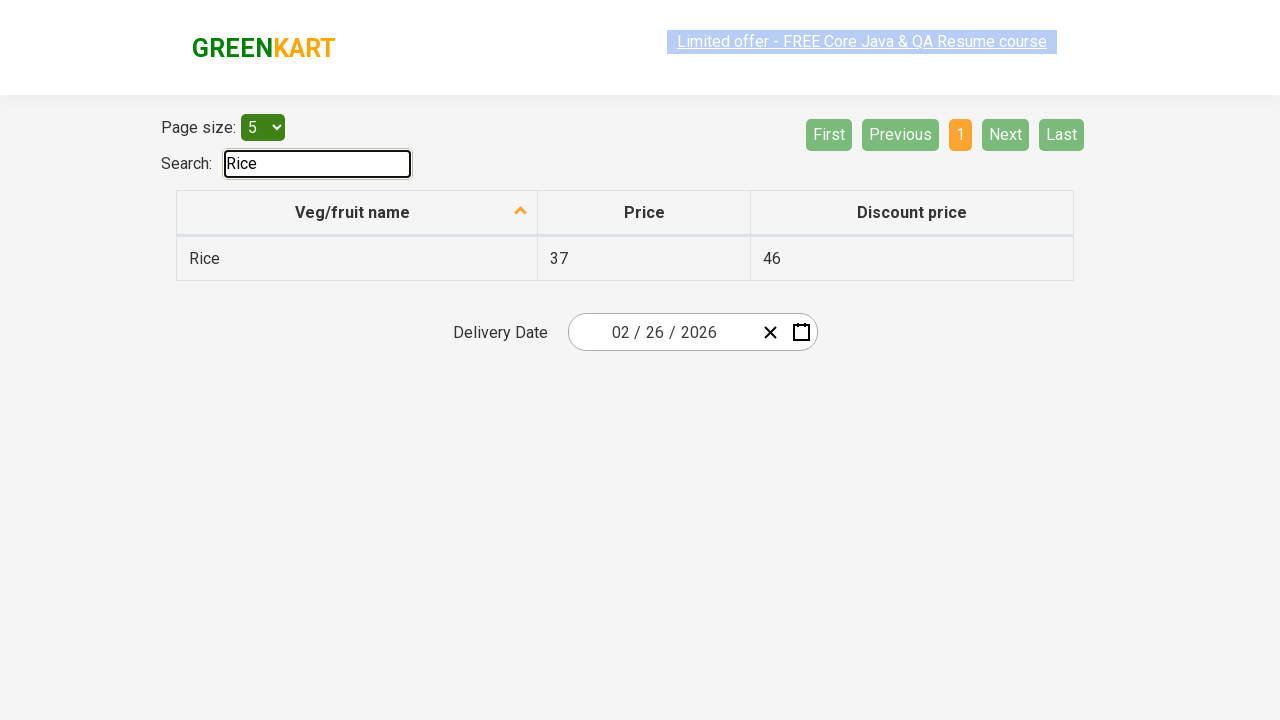

Verified that filtered results are not empty
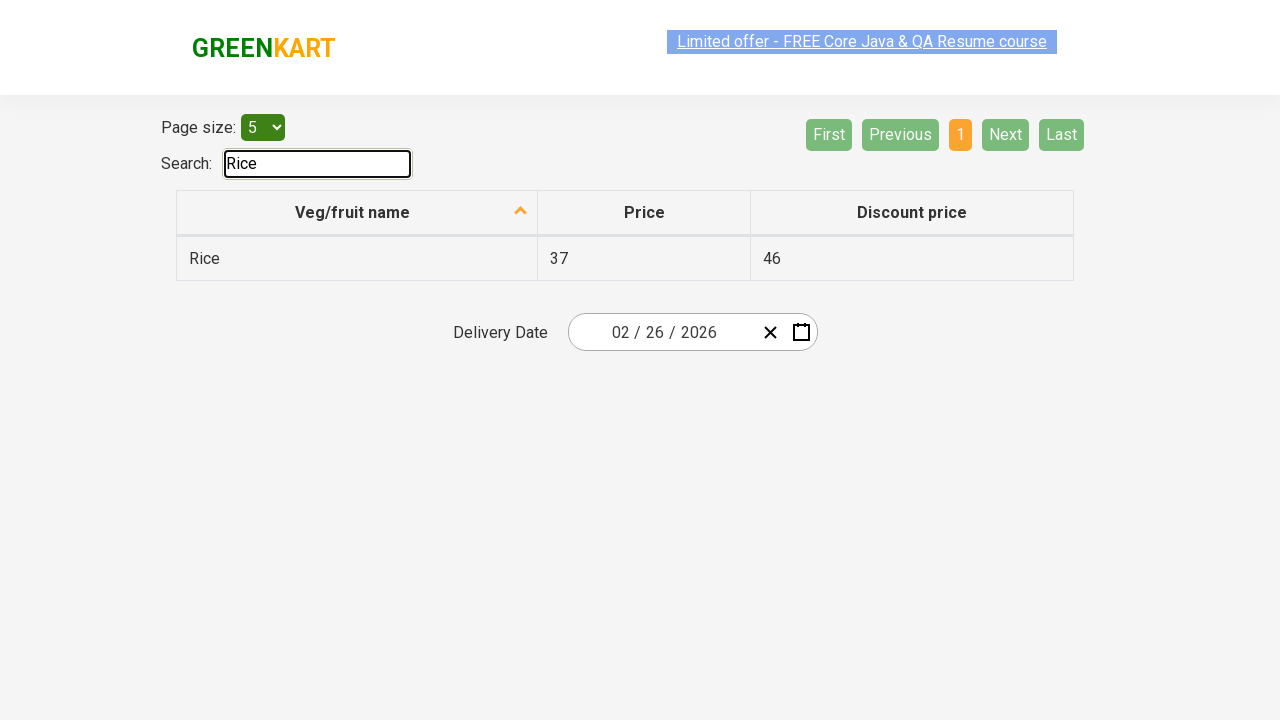

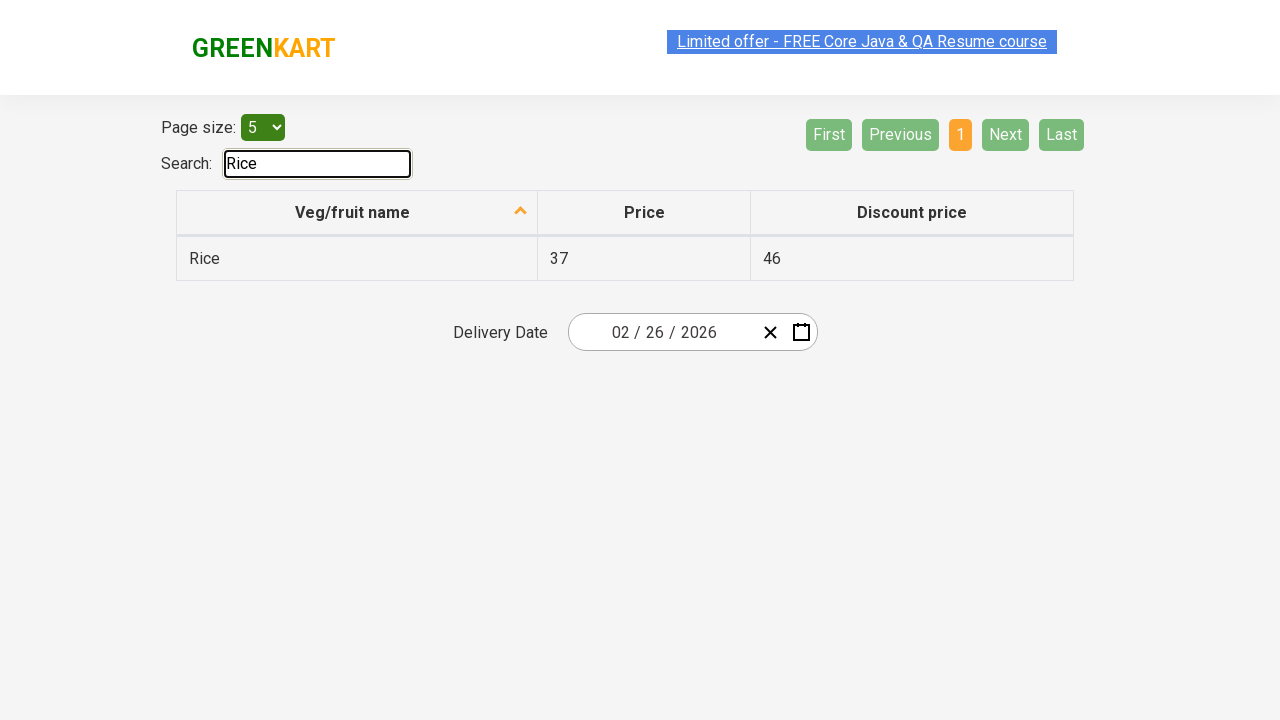